Tests table sorting by clicking on the email column header to sort emails alphabetically in ascending order

Starting URL: http://the-internet.herokuapp.com/tables

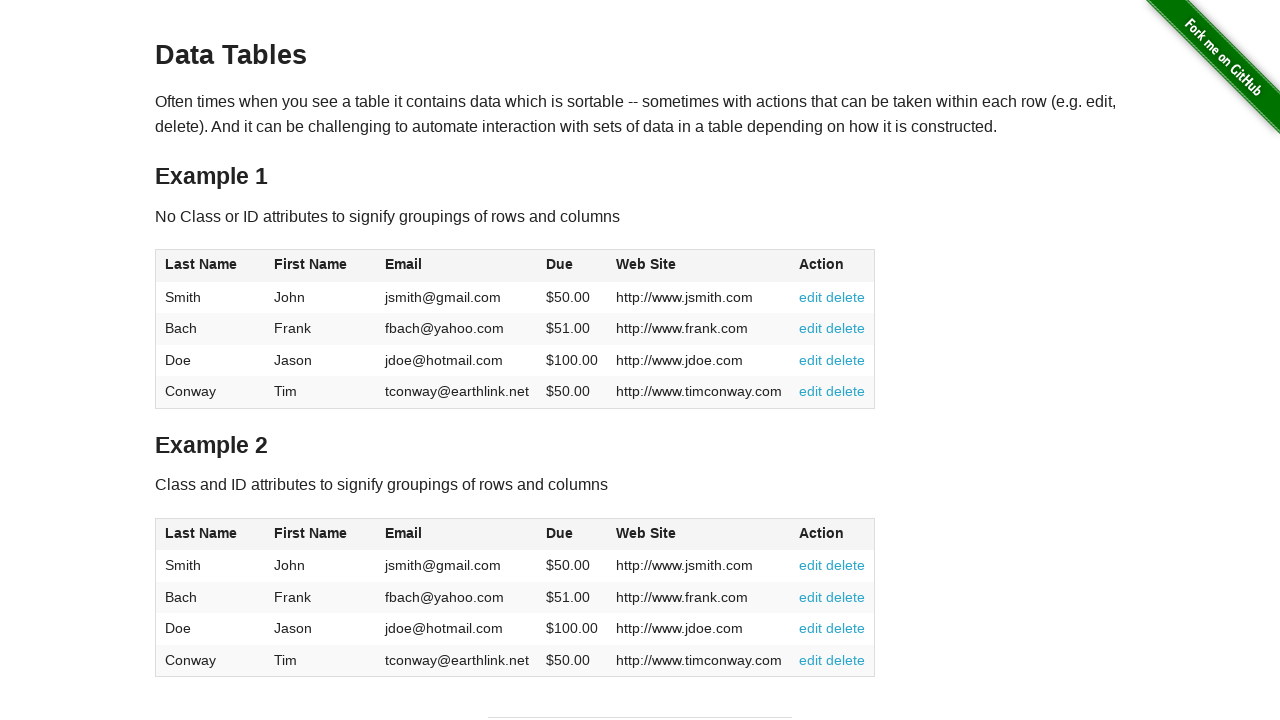

Clicked email column header to sort in ascending order at (457, 266) on #table1 thead tr th:nth-of-type(3)
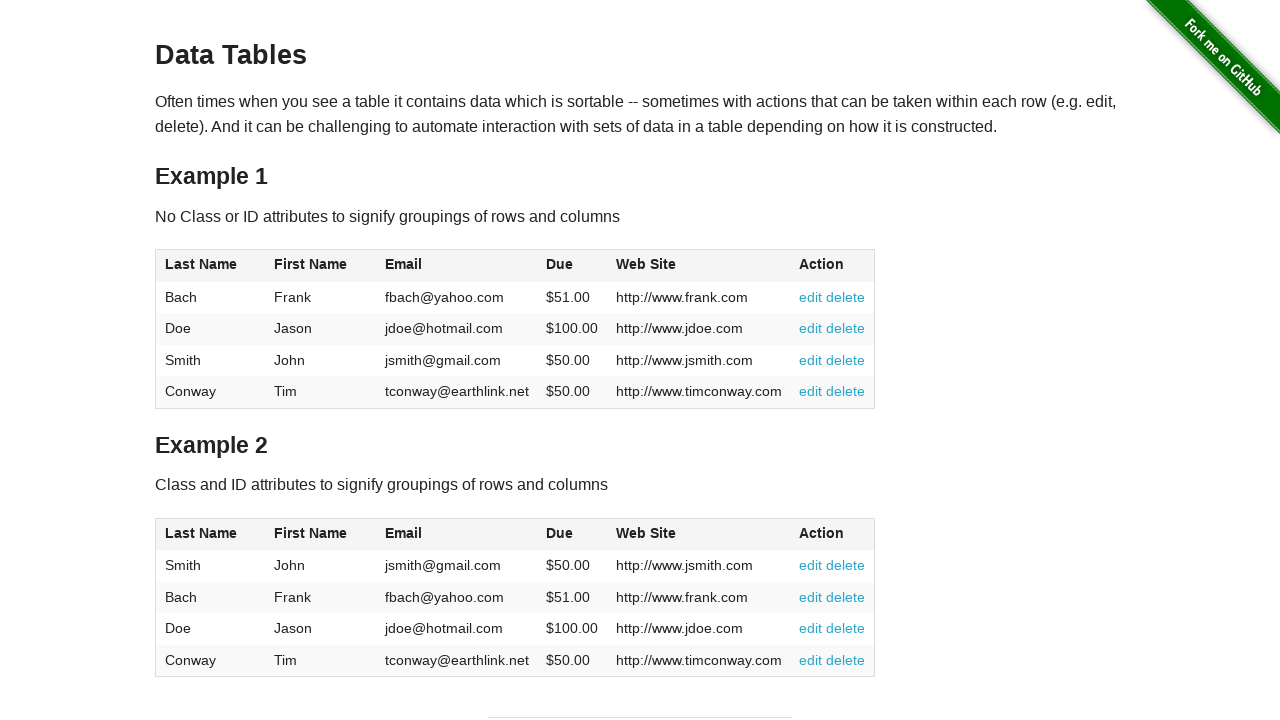

Located all email cells in table body
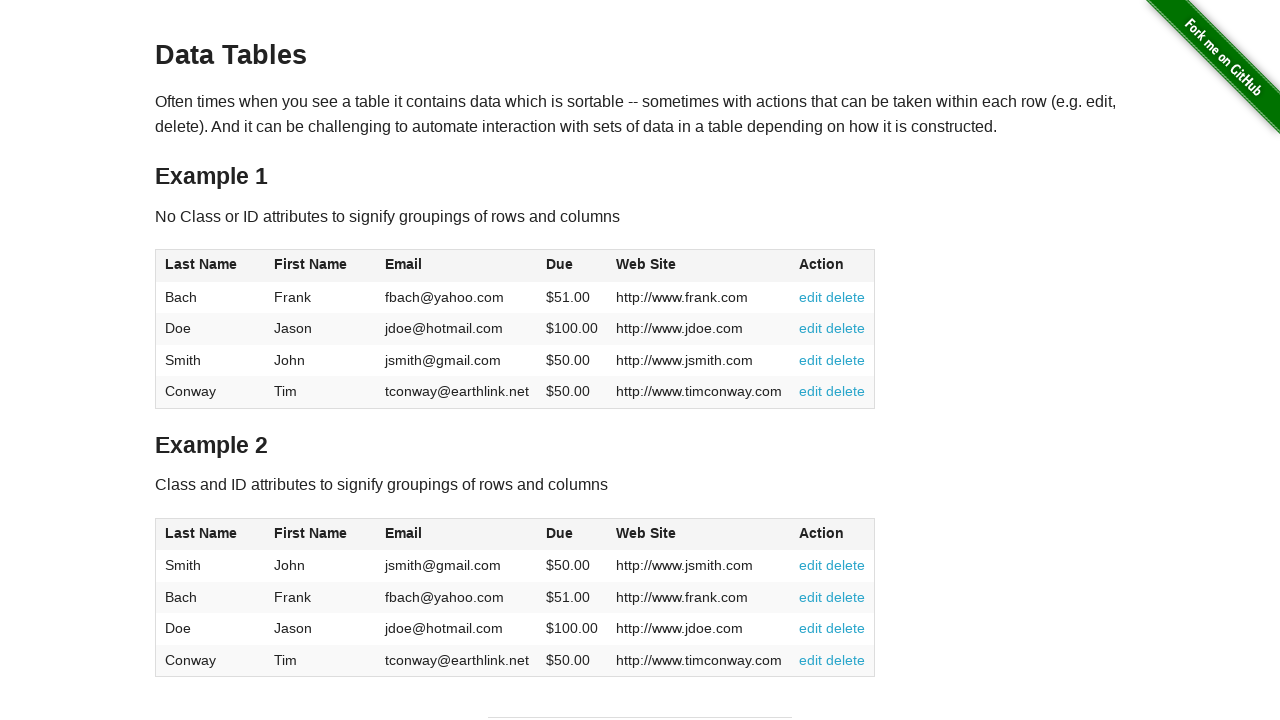

Extracted 4 email values from table cells
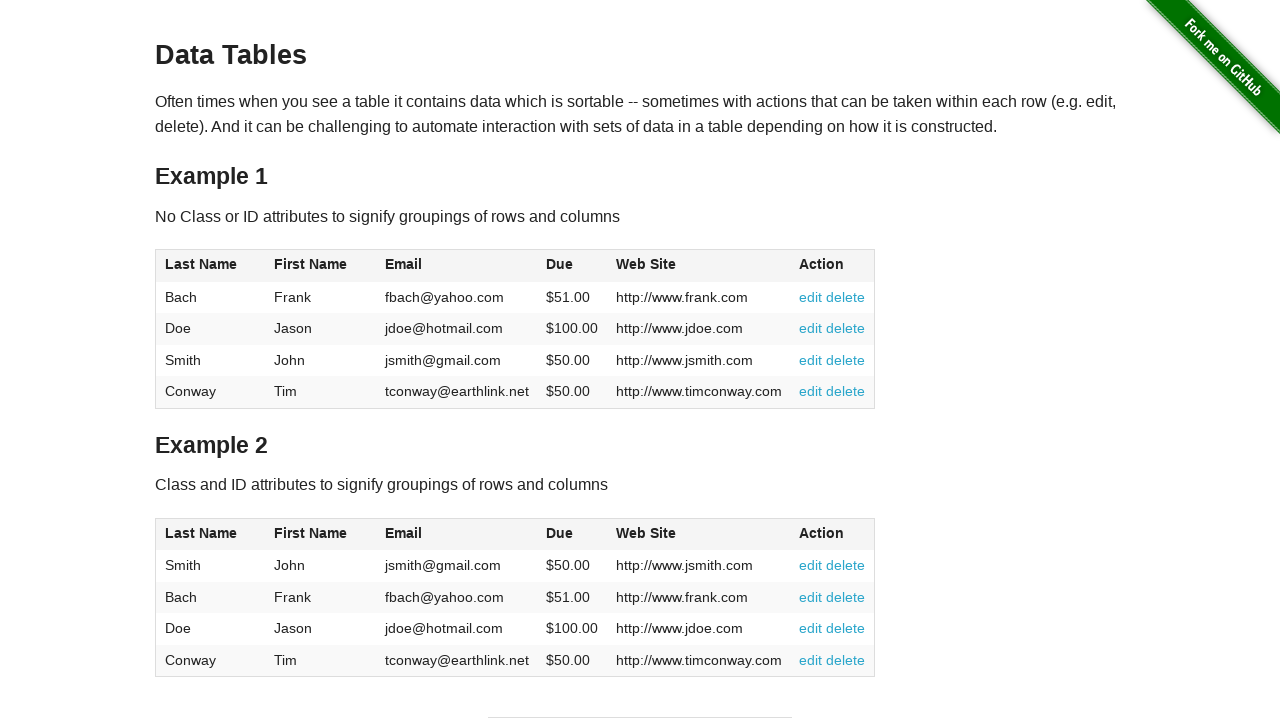

Verified all emails are sorted in ascending alphabetical order
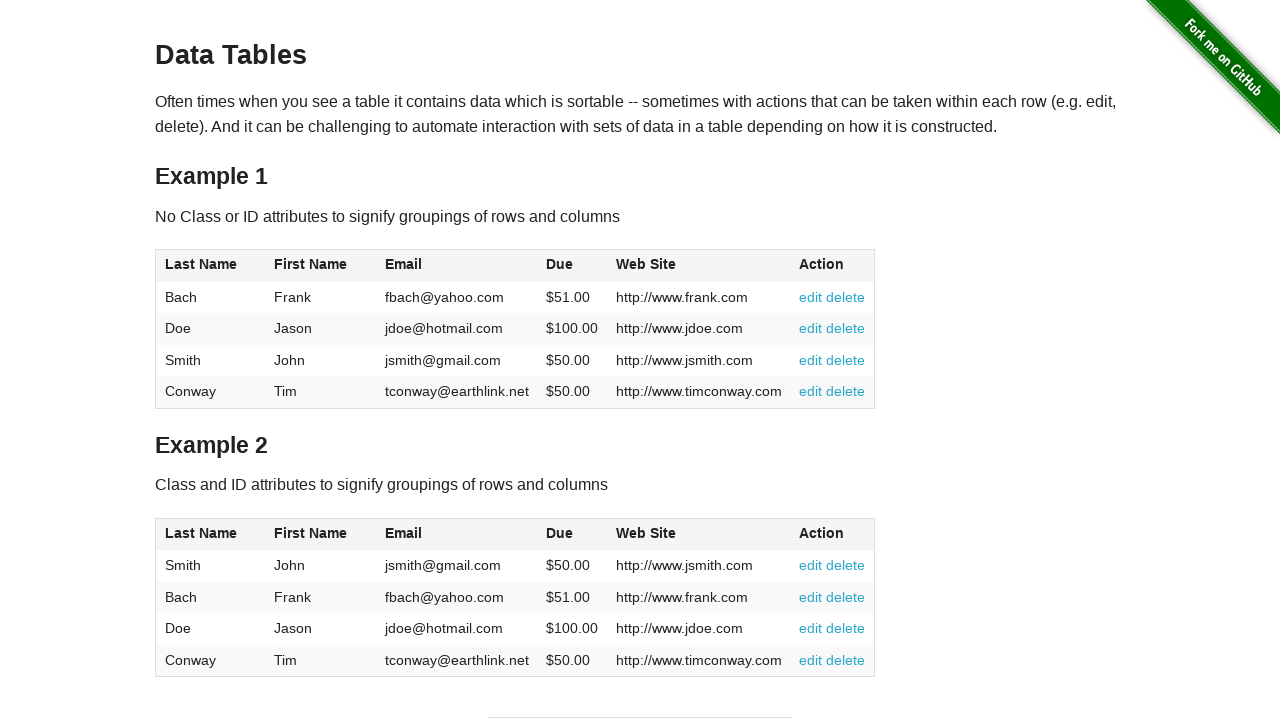

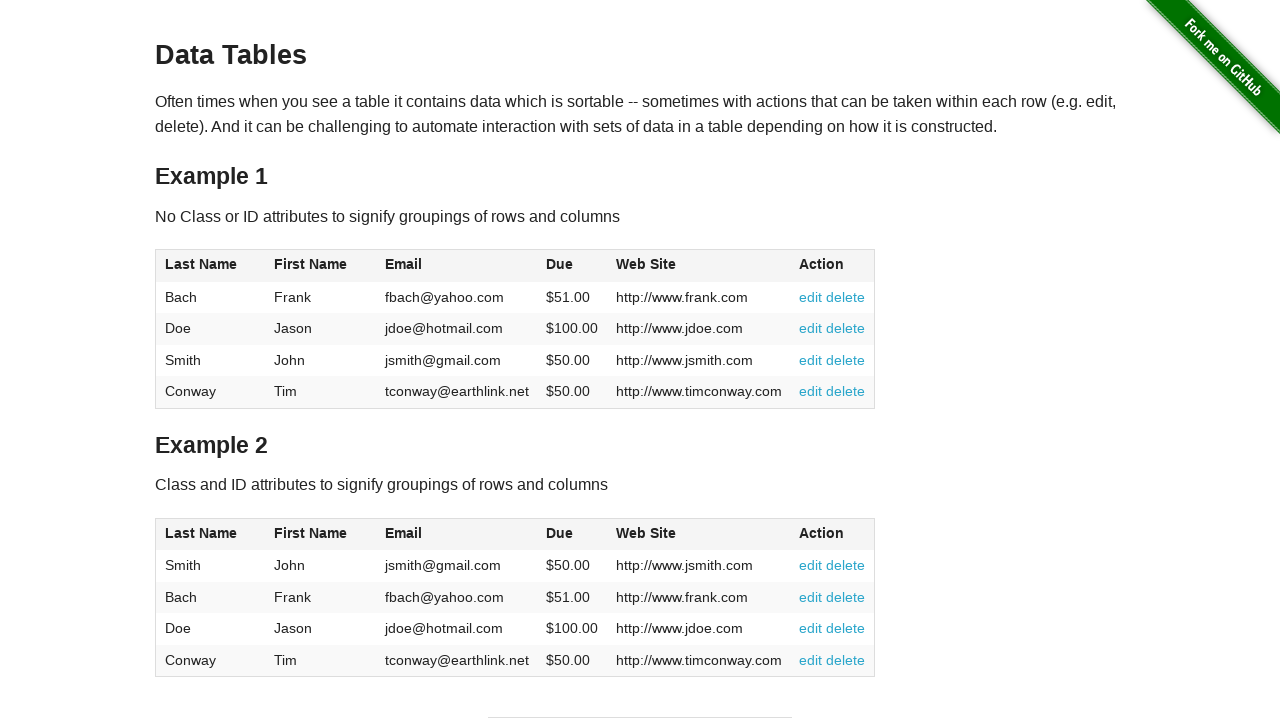